Tests the "Sell With Us" registration form by navigating to the seller signup page and filling out business information including name, email, phone number, brand name, and business description.

Starting URL: https://shopdemo-alex-hot.koyeb.app/

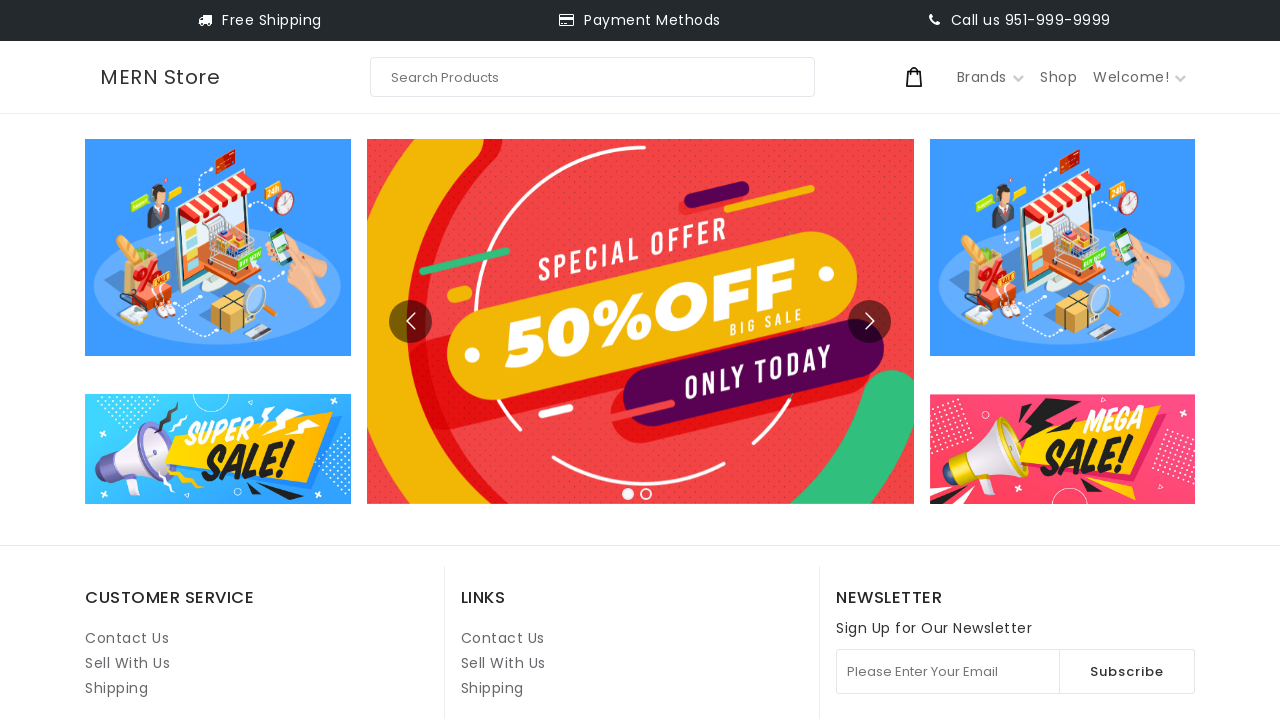

Clicked on 'Sell With Us' link to navigate to seller signup page at (503, 663) on internal:role=link[name="Sell With Us"i] >> nth=1
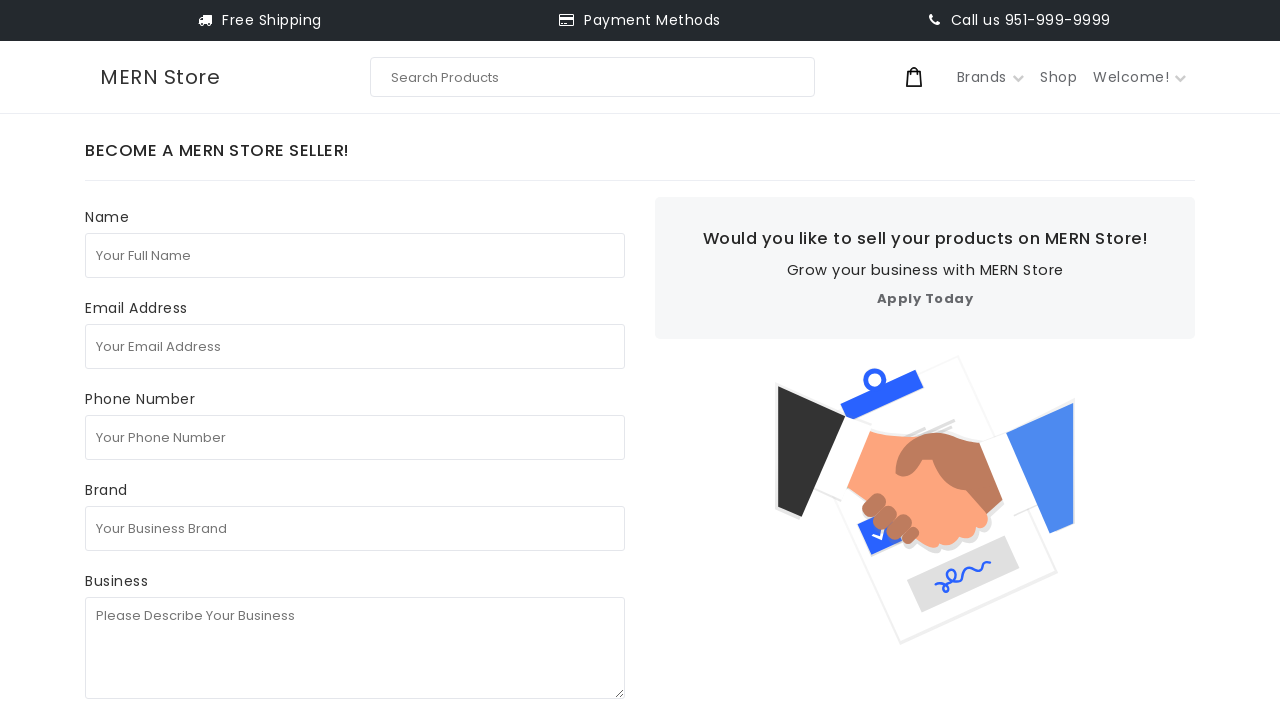

Clicked on 'Your Full Name' input field at (355, 255) on internal:attr=[placeholder="Your Full Name"i]
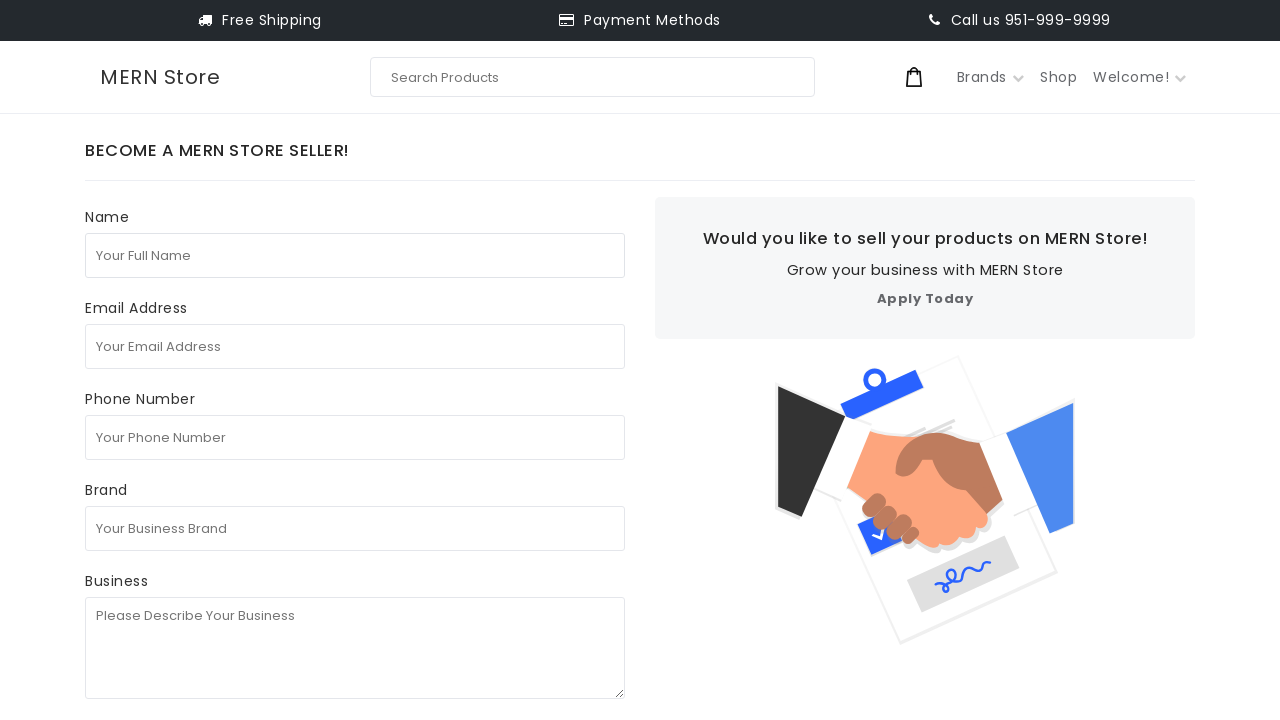

Filled 'Your Full Name' field with 'John Mitchell' on internal:attr=[placeholder="Your Full Name"i]
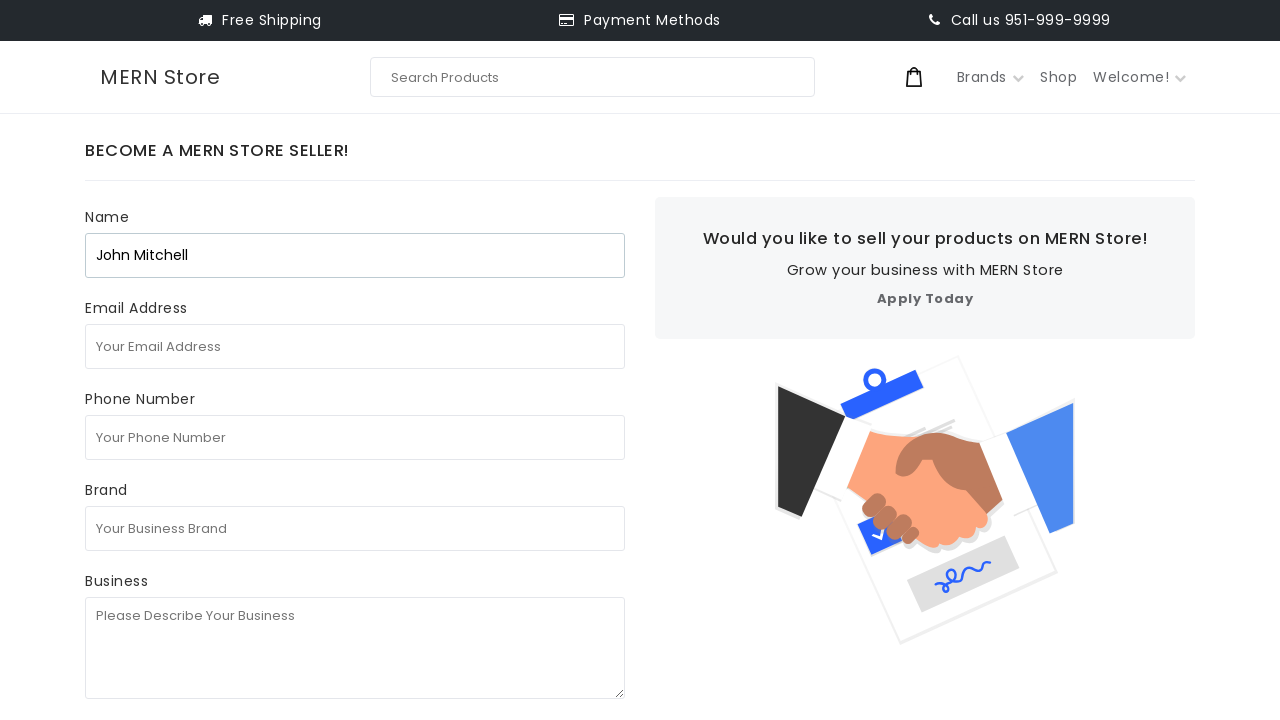

Clicked on 'Your Email Address' input field at (355, 346) on internal:attr=[placeholder="Your Email Address"i]
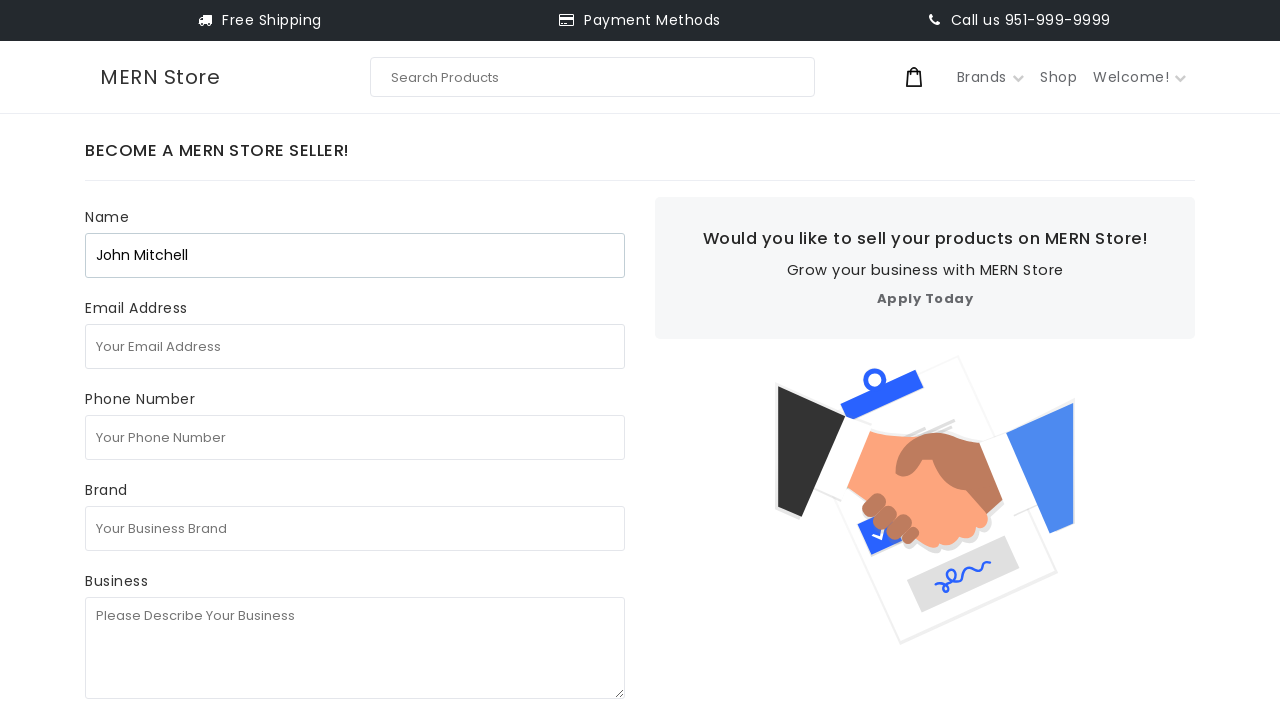

Filled 'Your Email Address' field with 'johnmitchell.seller@example.com' on internal:attr=[placeholder="Your Email Address"i]
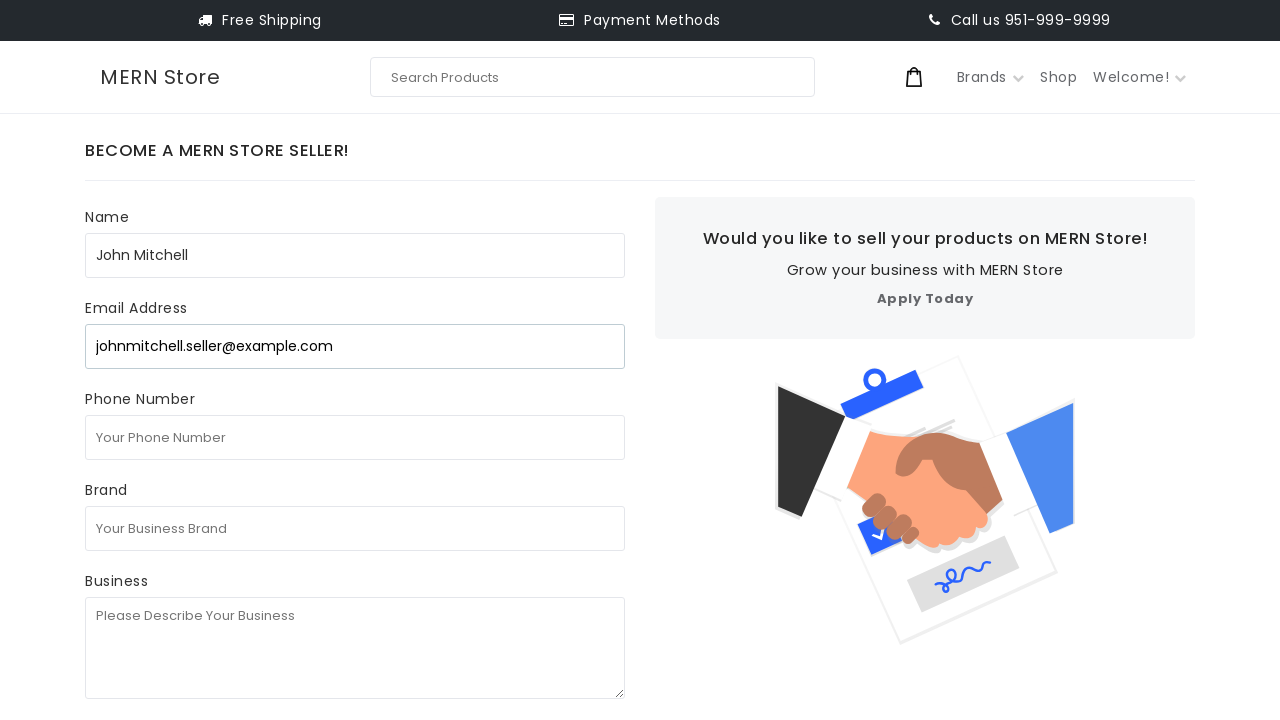

Clicked on 'Your Phone Number' input field at (355, 437) on internal:attr=[placeholder="Your Phone Number"i]
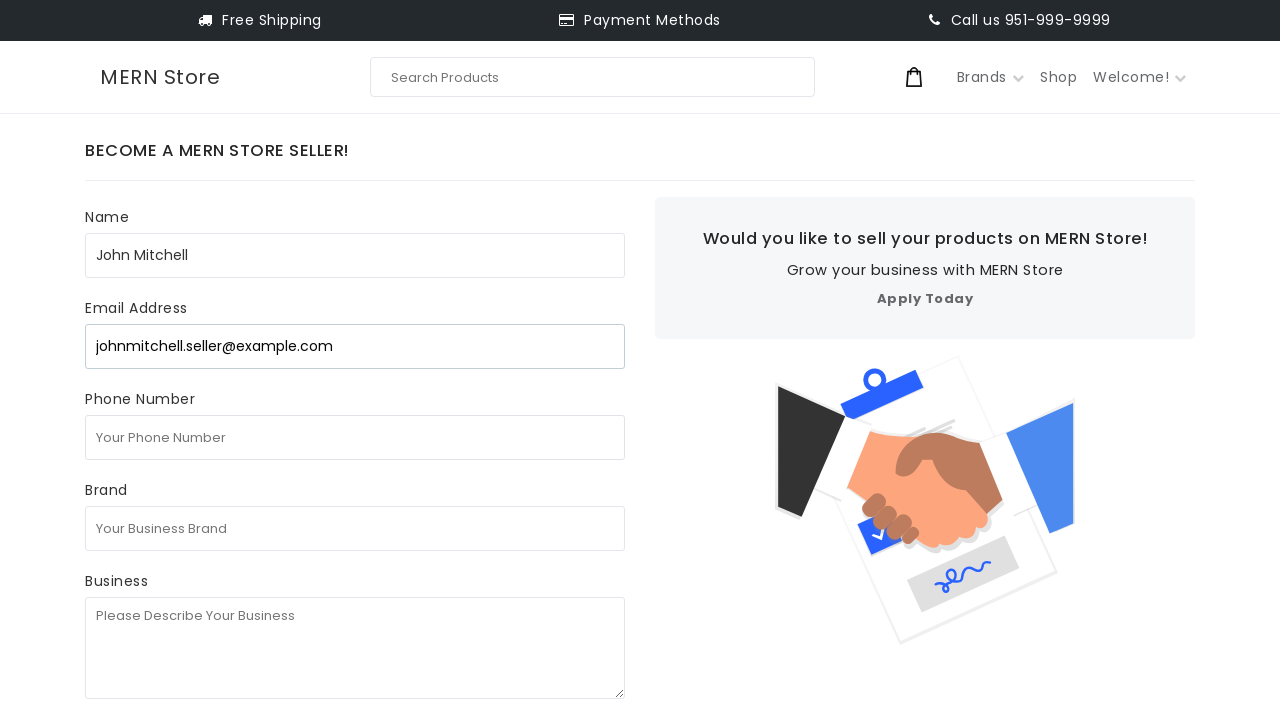

Filled 'Your Phone Number' field with '+44123456789' on internal:attr=[placeholder="Your Phone Number"i]
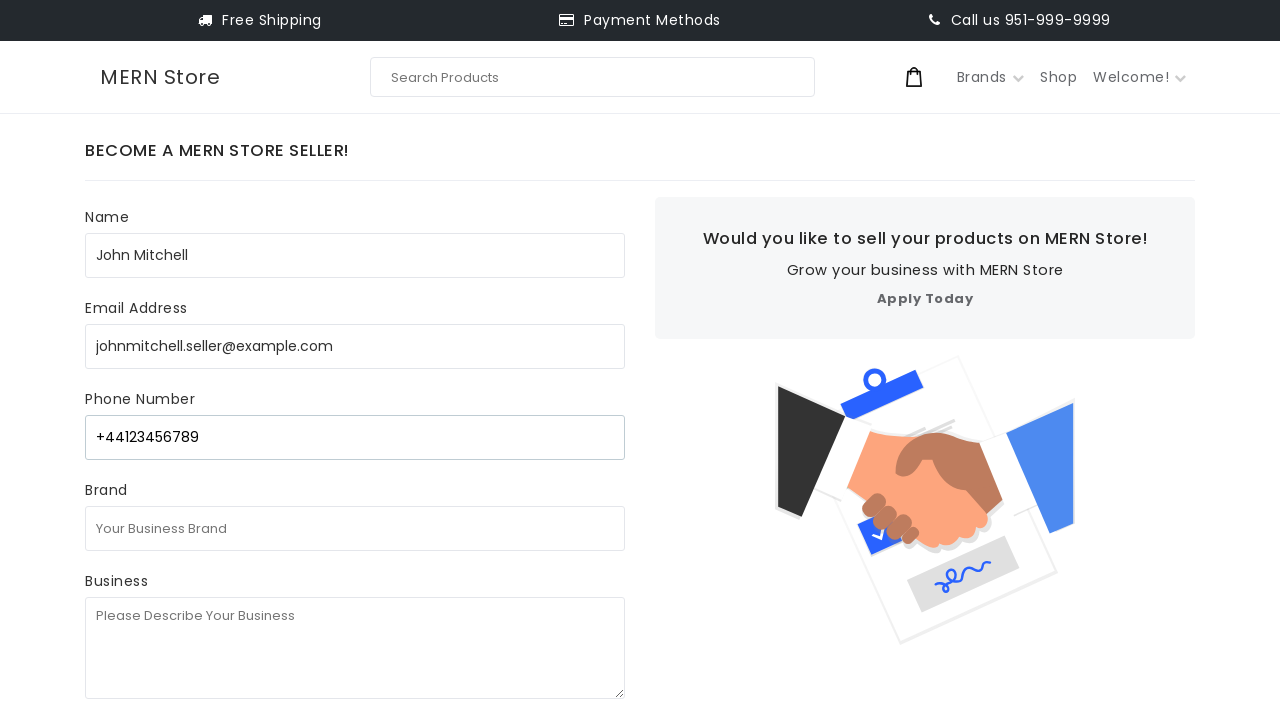

Clicked on 'Your Business Brand' input field at (355, 528) on internal:attr=[placeholder="Your Business Brand"i]
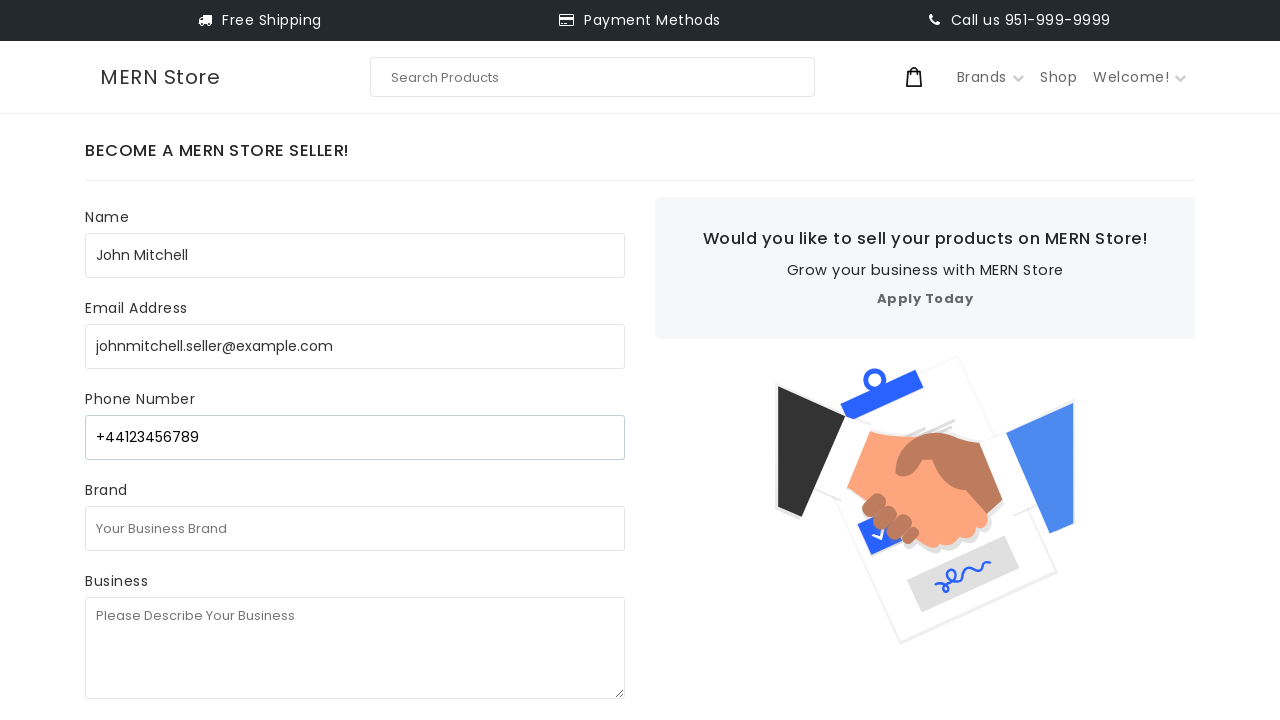

Filled 'Your Business Brand' field with 'Mitchell Crafts Co' on internal:attr=[placeholder="Your Business Brand"i]
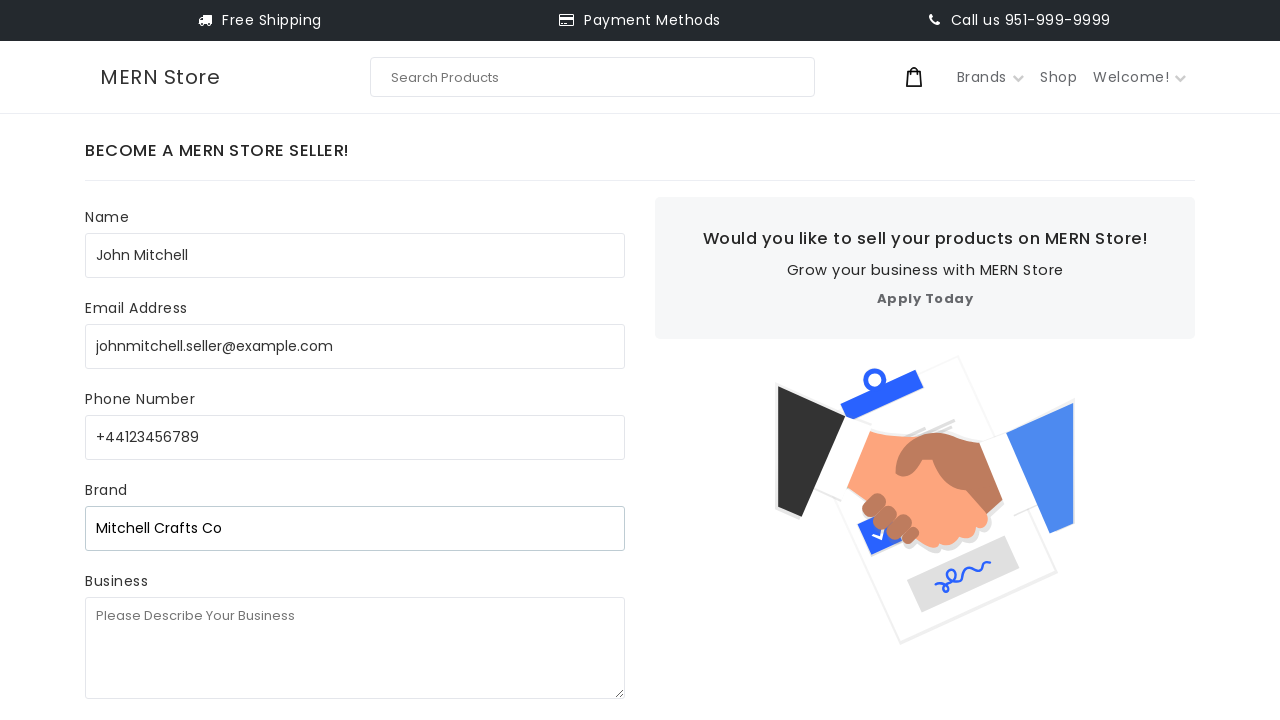

Clicked on 'Please Describe Your Business' input field at (355, 648) on internal:attr=[placeholder="Please Describe Your Business"i]
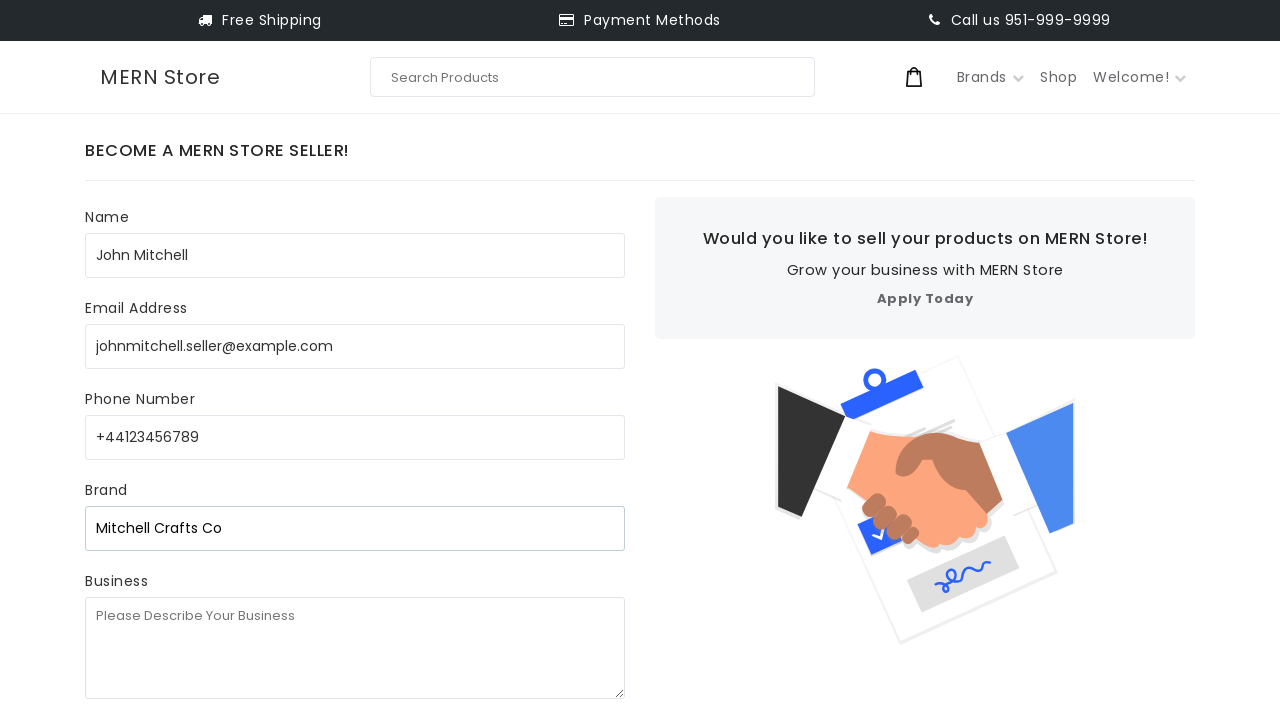

Filled 'Please Describe Your Business' field with 'Handmade artisan products and home decor items' on internal:attr=[placeholder="Please Describe Your Business"i]
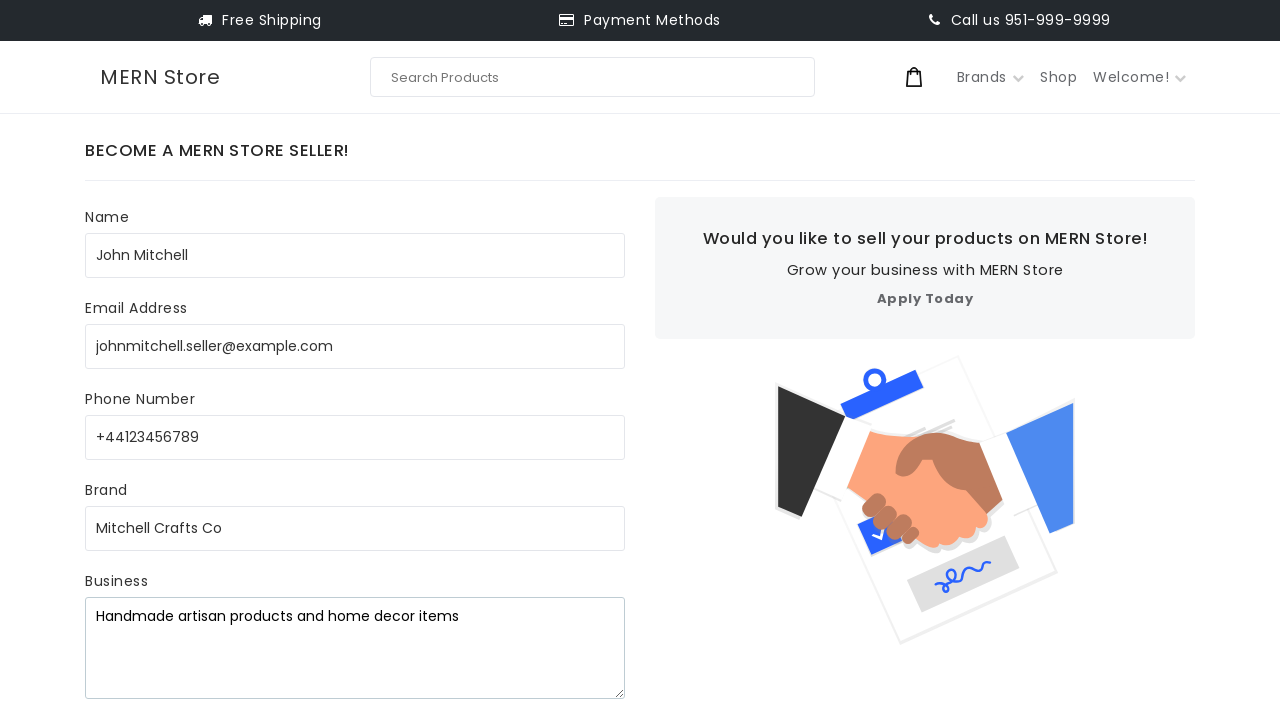

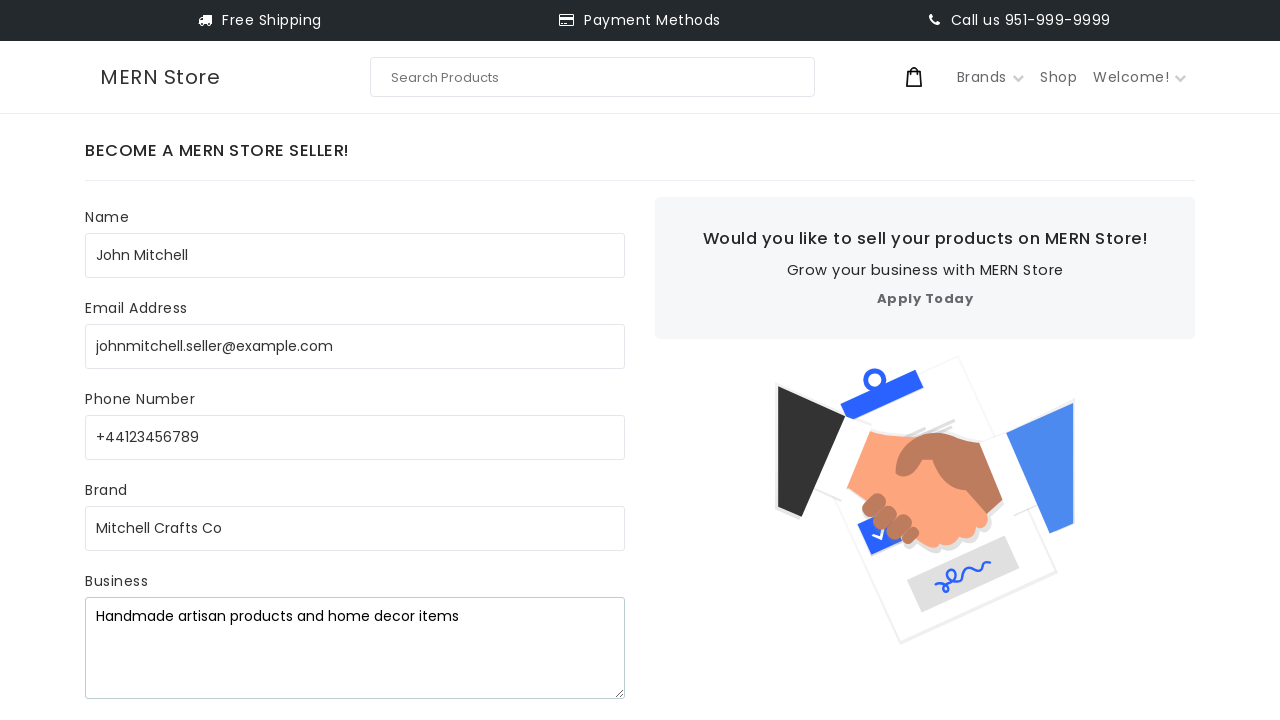